Tests filling a textarea with address information

Starting URL: https://testautomationpractice.blogspot.com/

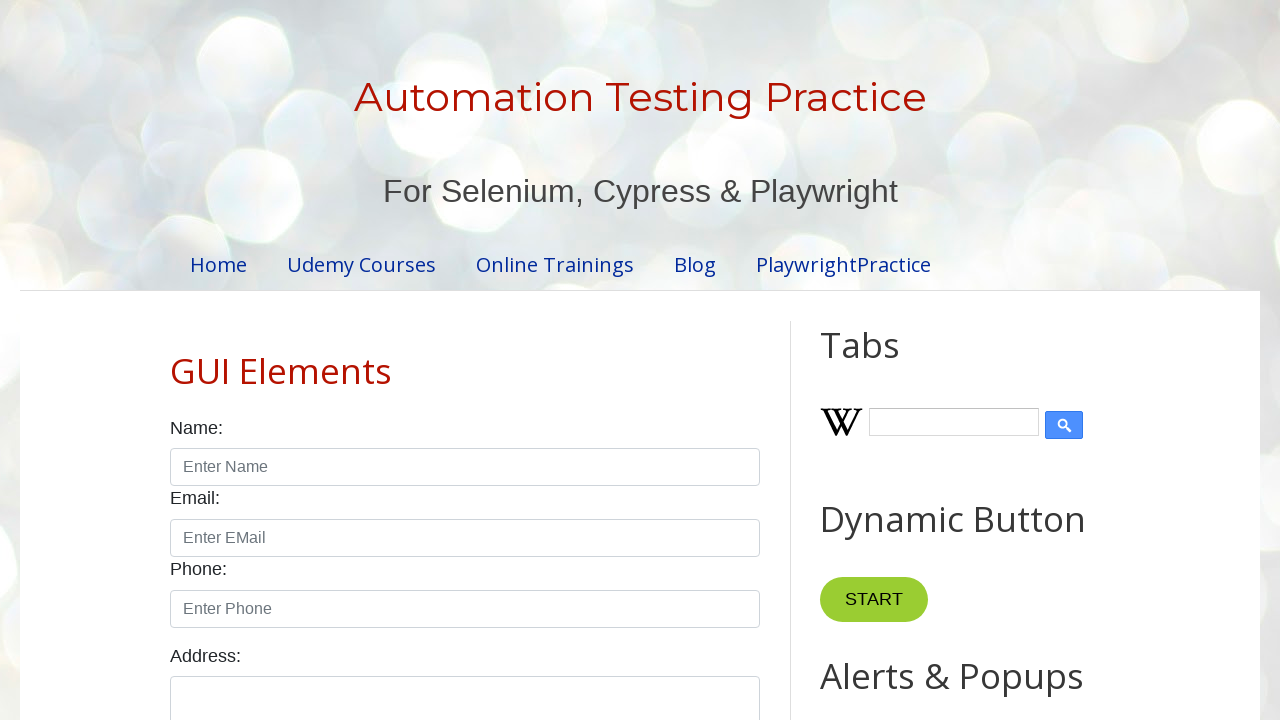

Filled textarea with address information 'No:111/B,Thammita,Makevita' on #textarea
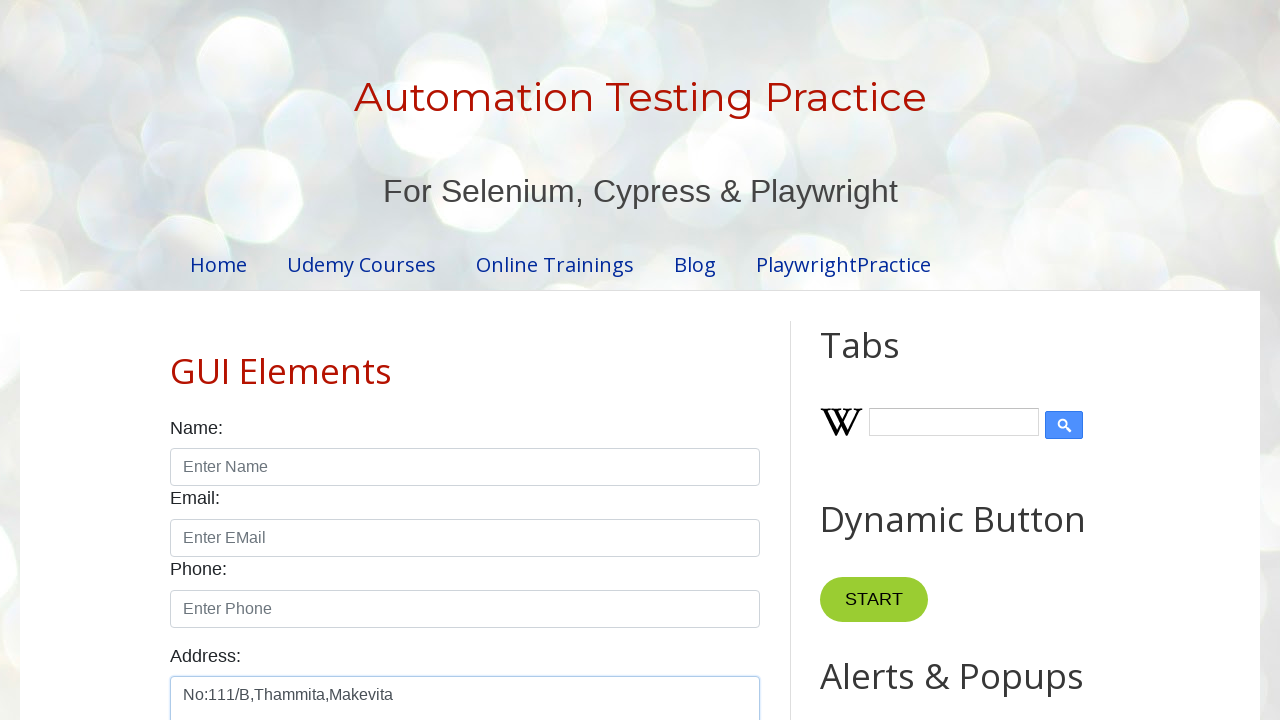

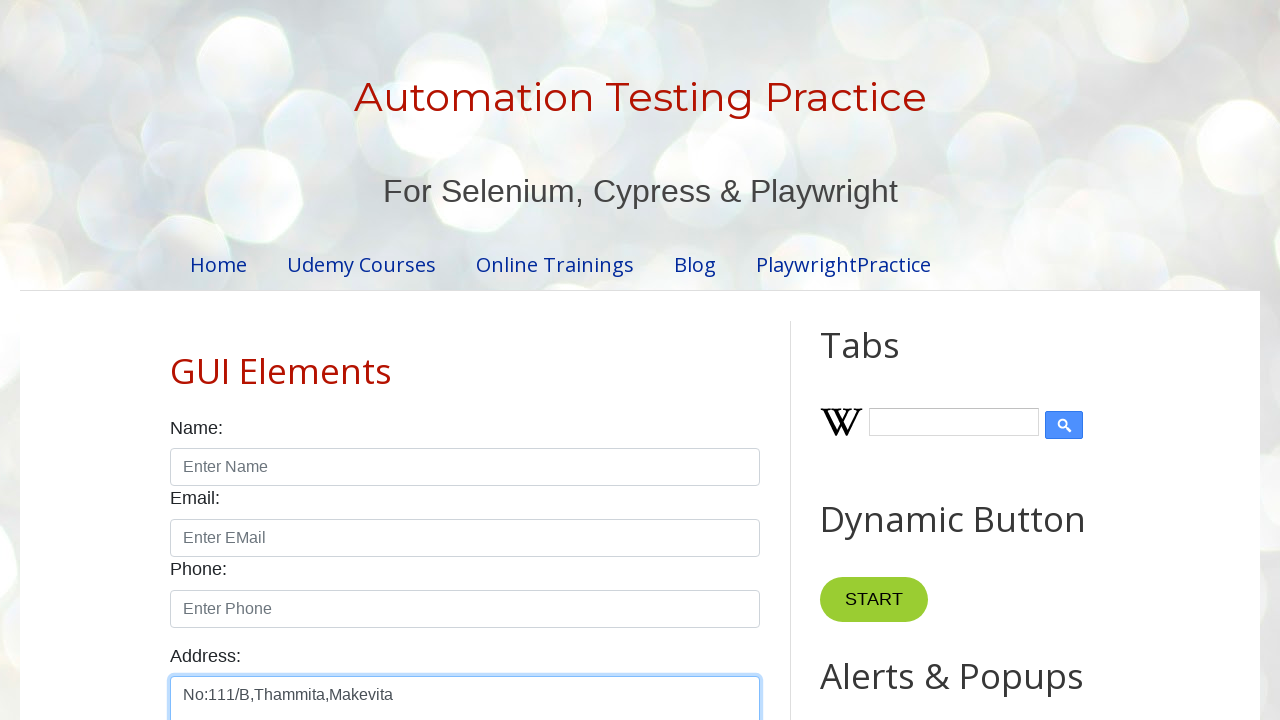